Tests the cart and checkout flow on demoblaze.com by navigating to cart, placing an order, filling in purchase details, and completing the purchase

Starting URL: https://www.demoblaze.com/index.html

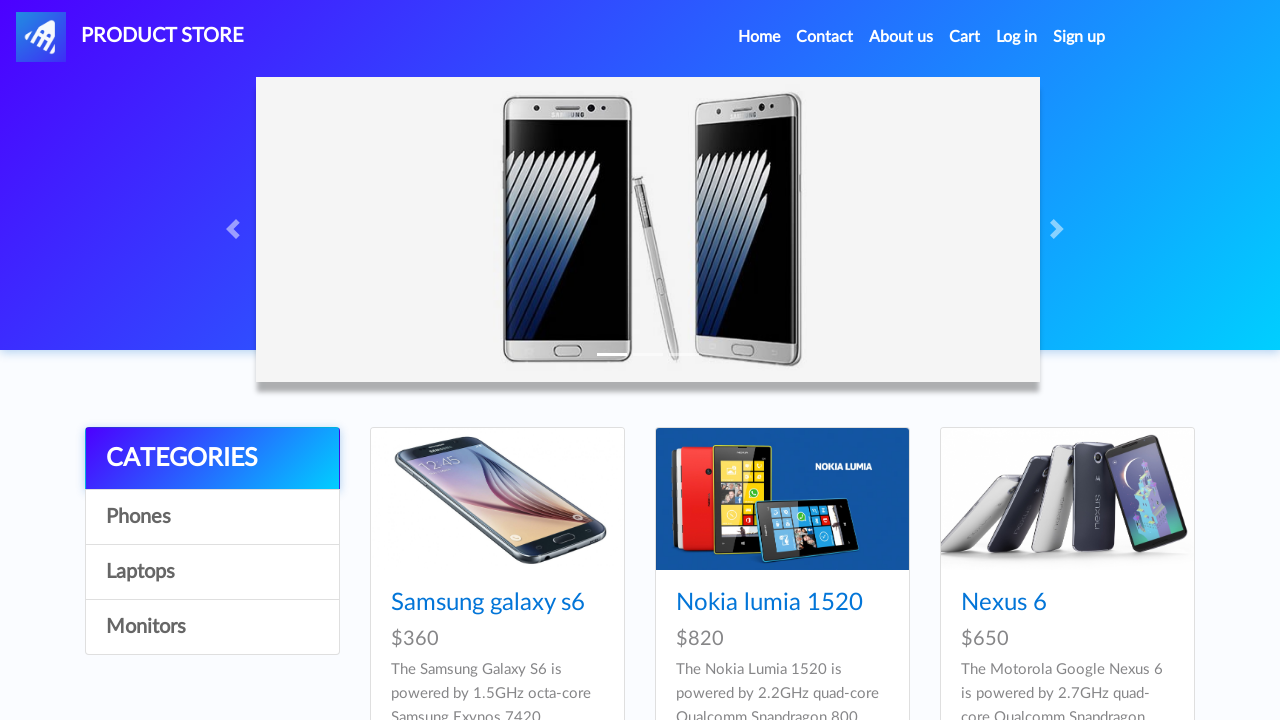

Clicked Cart link to navigate to cart page at (965, 37) on xpath=//a[contains(text(),'Cart')]
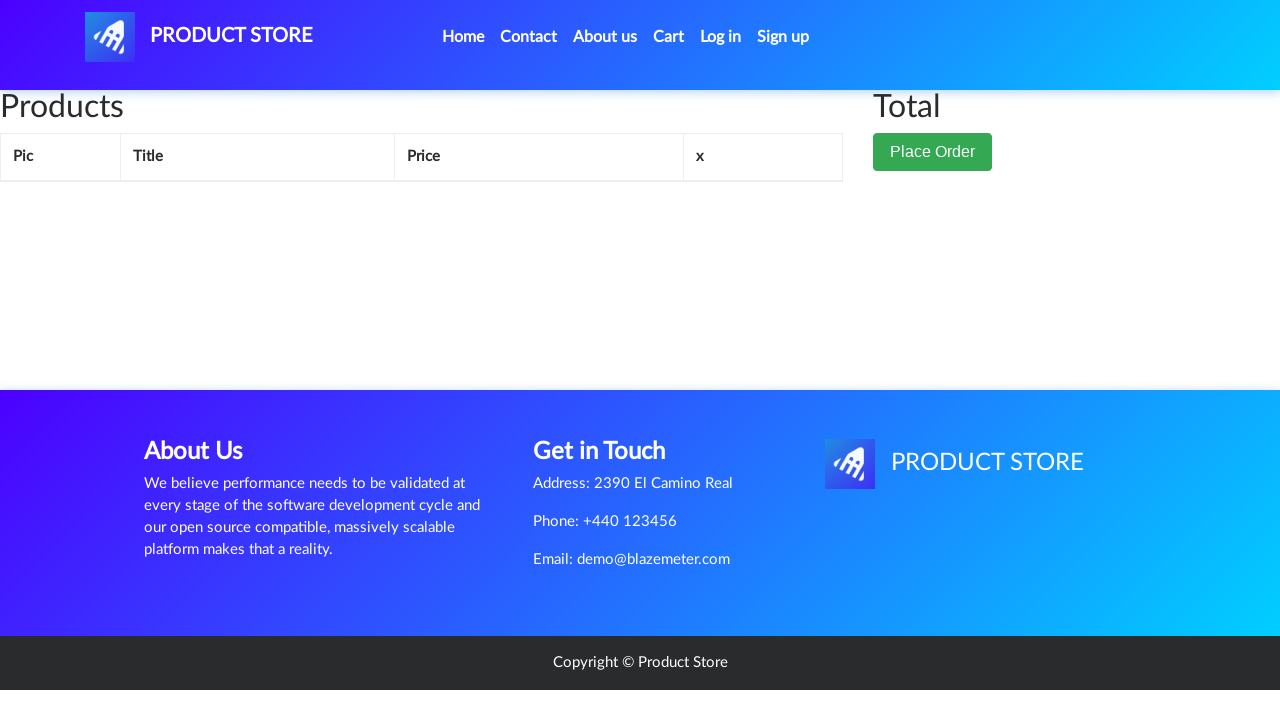

Waited for cart page to load
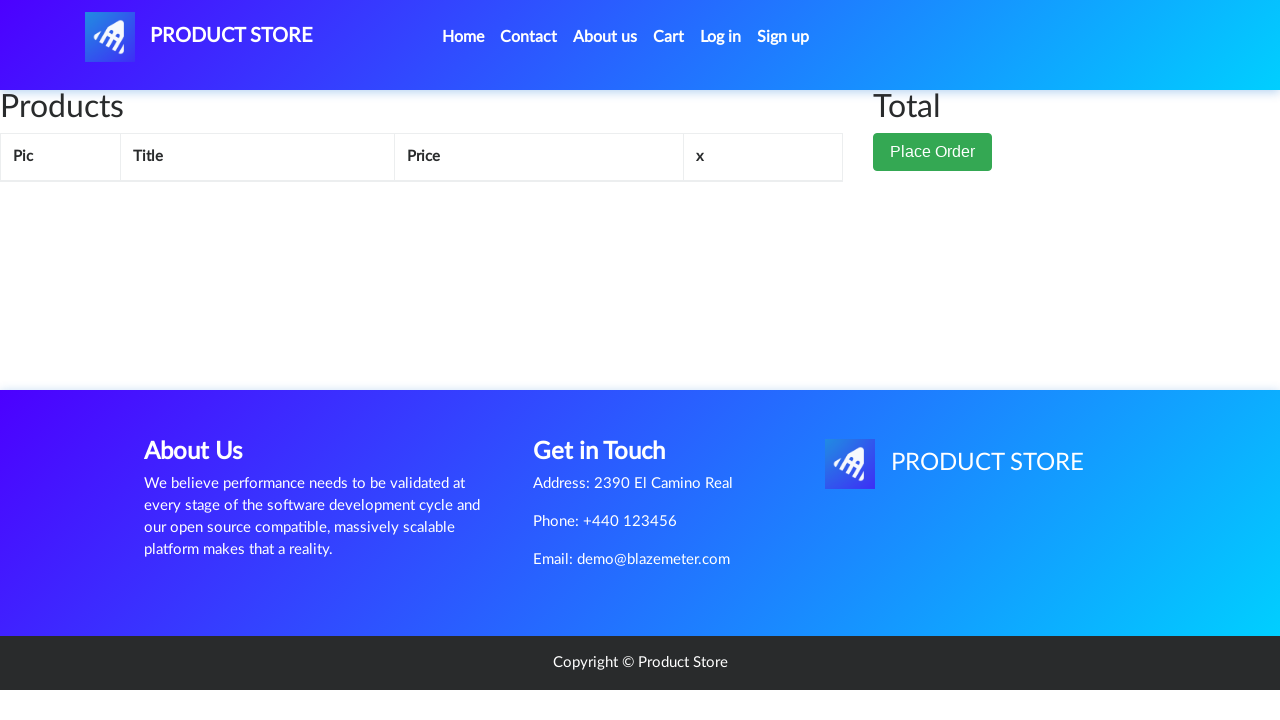

Clicked Place Order button at (933, 152) on xpath=//button[normalize-space()='Place Order']
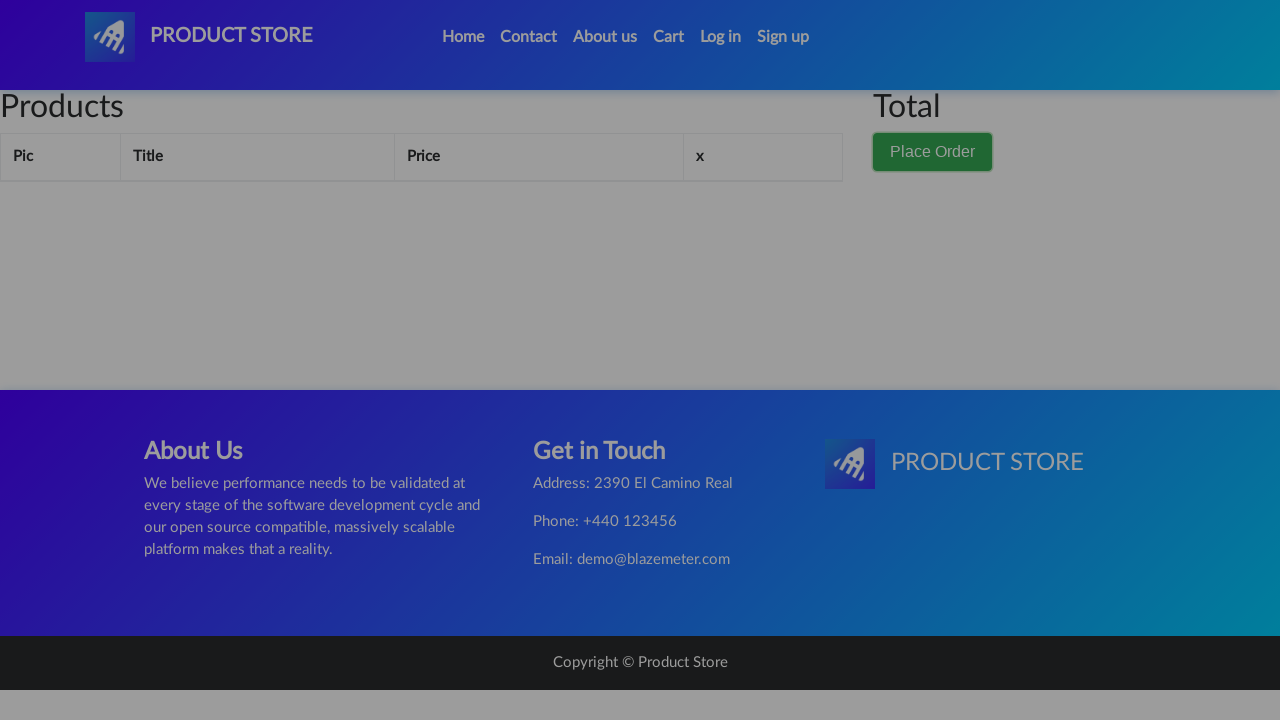

Waited for order form modal to appear
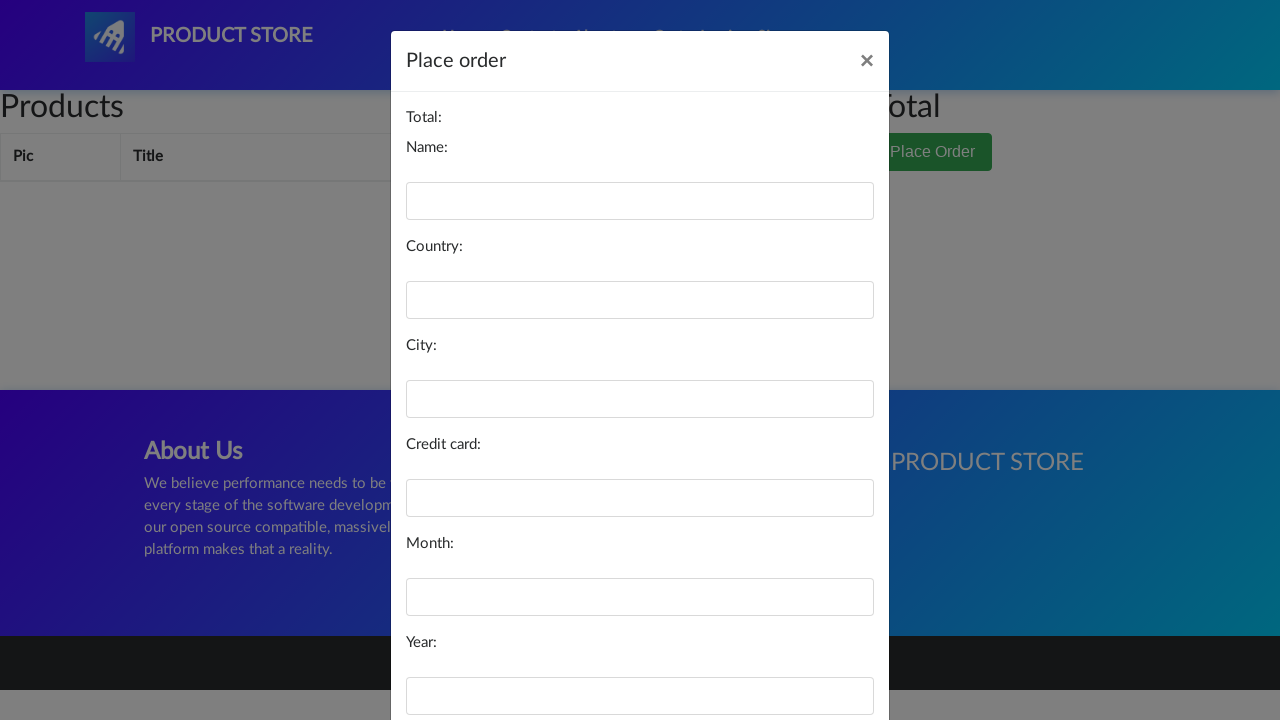

Clicked Name field at (640, 201) on #name
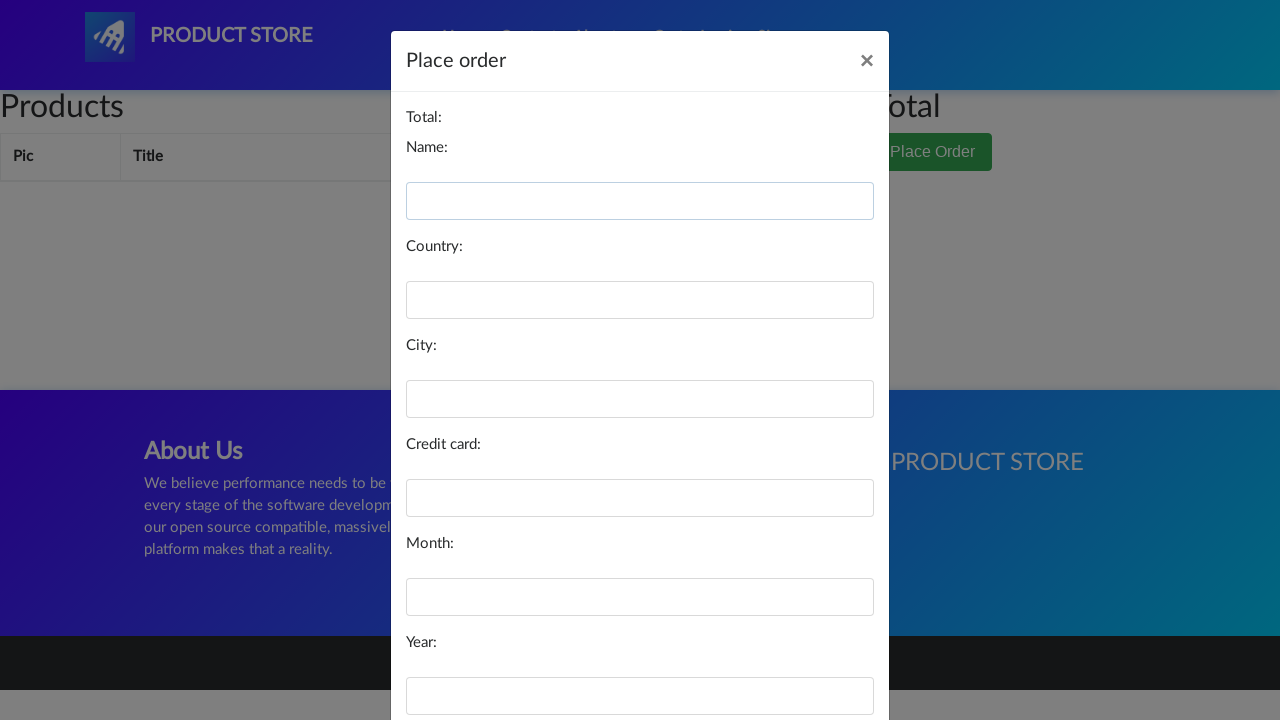

Filled Name field with 'Sakib' on #name
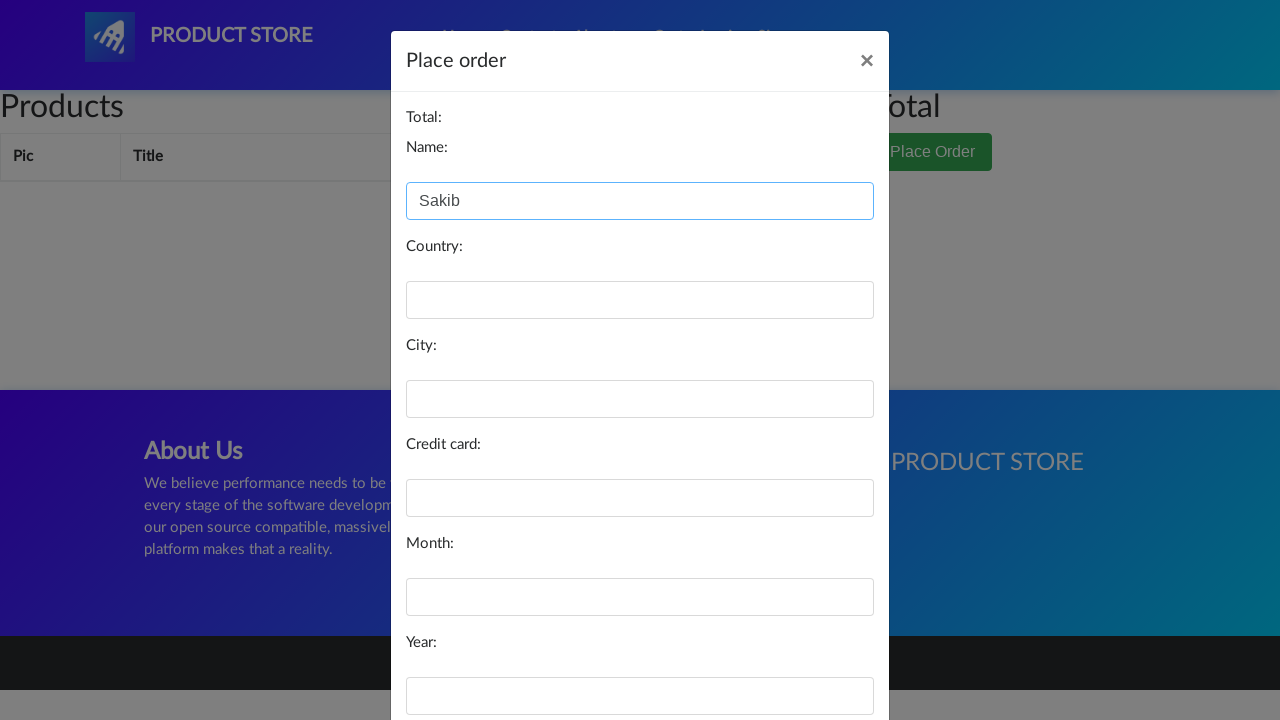

Clicked Country field at (640, 300) on #country
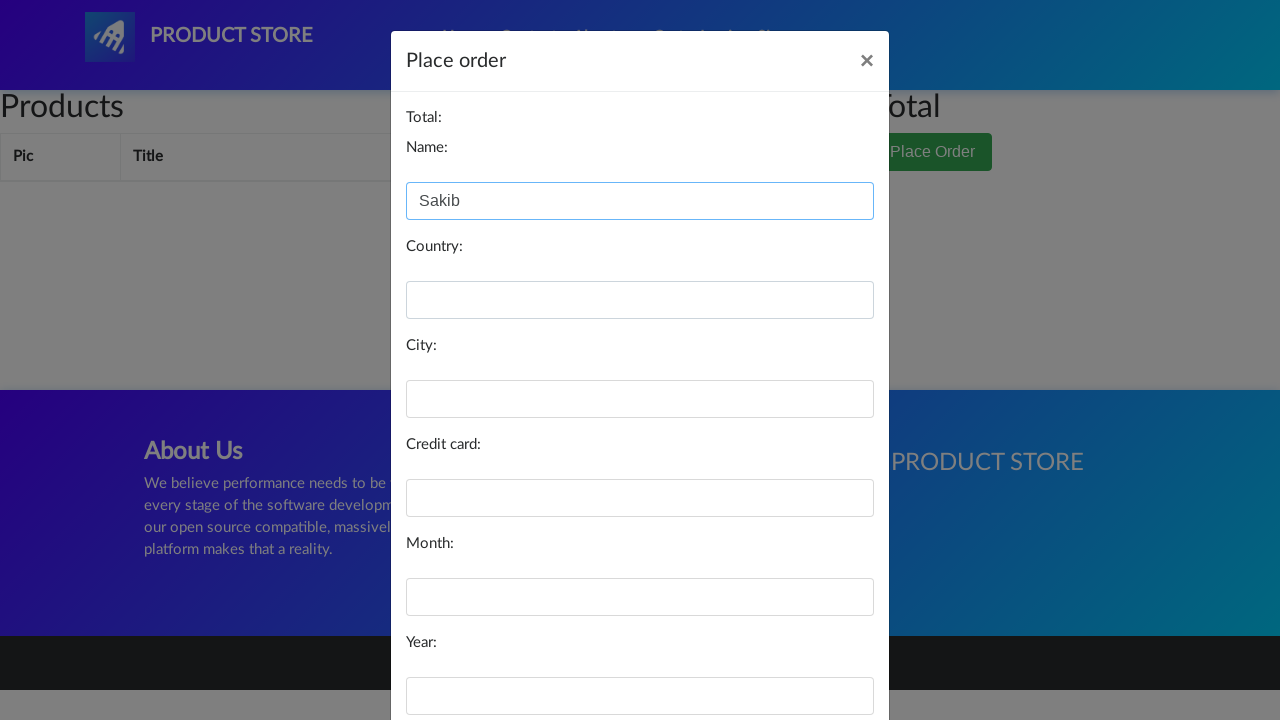

Filled Country field with 'Bangladesh' on #country
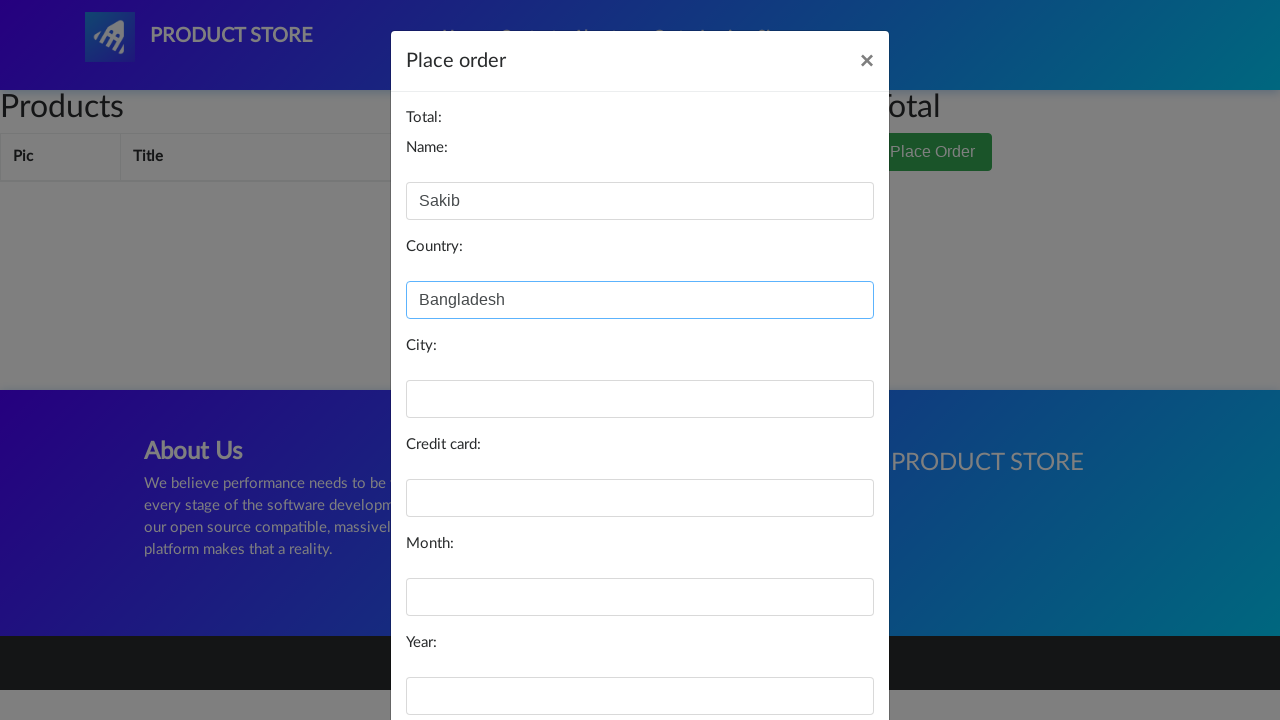

Clicked City field at (640, 399) on #city
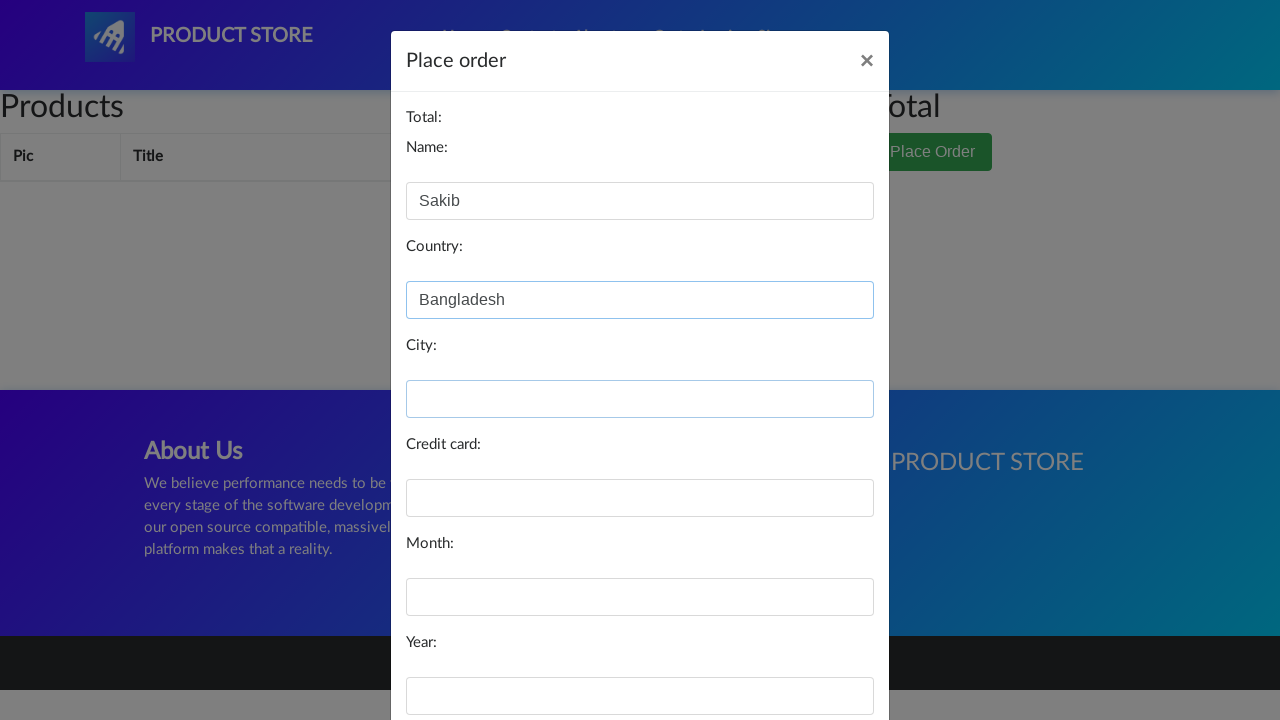

Filled City field with 'Dhaka' on #city
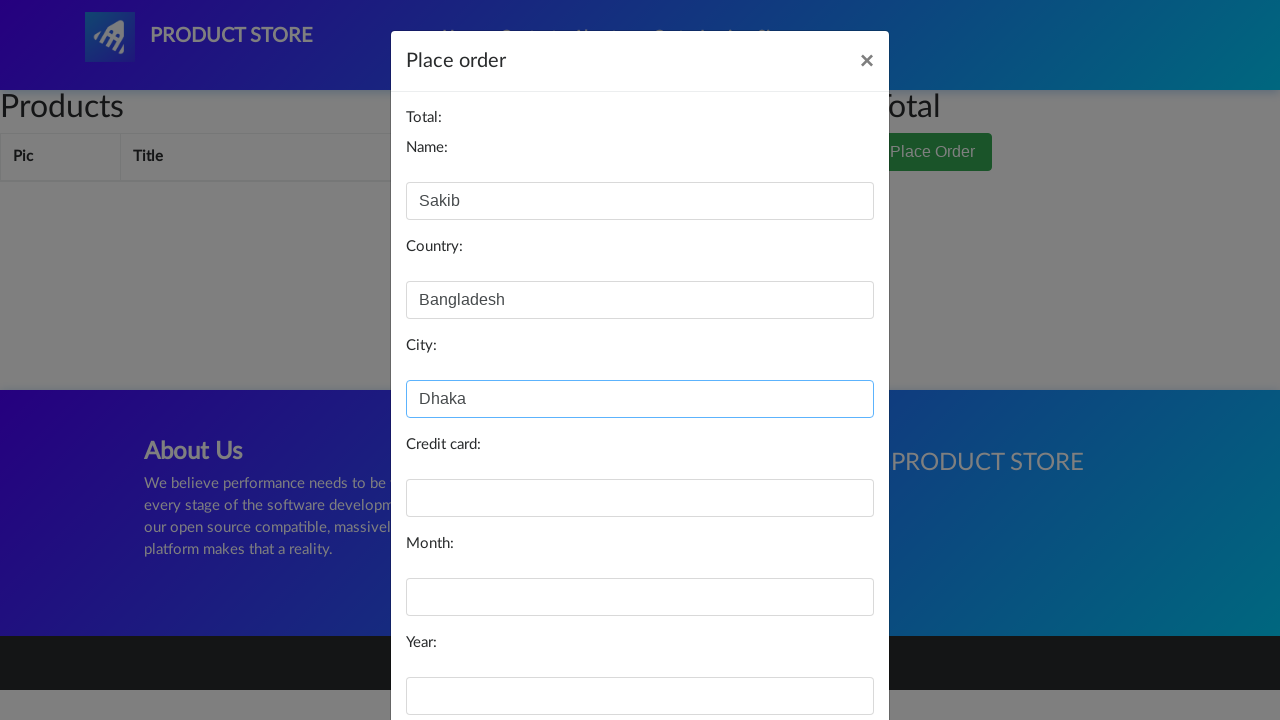

Clicked Credit Card field at (640, 498) on #card
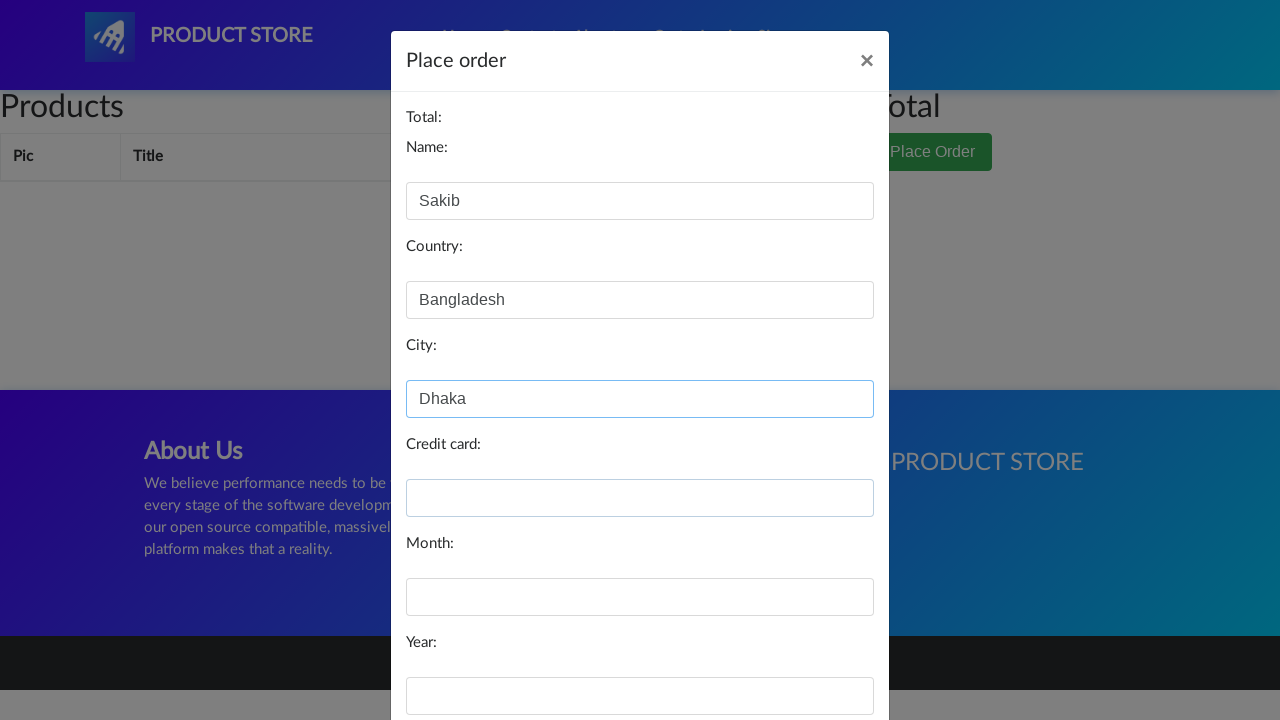

Filled Credit Card field with '7802349807' on #card
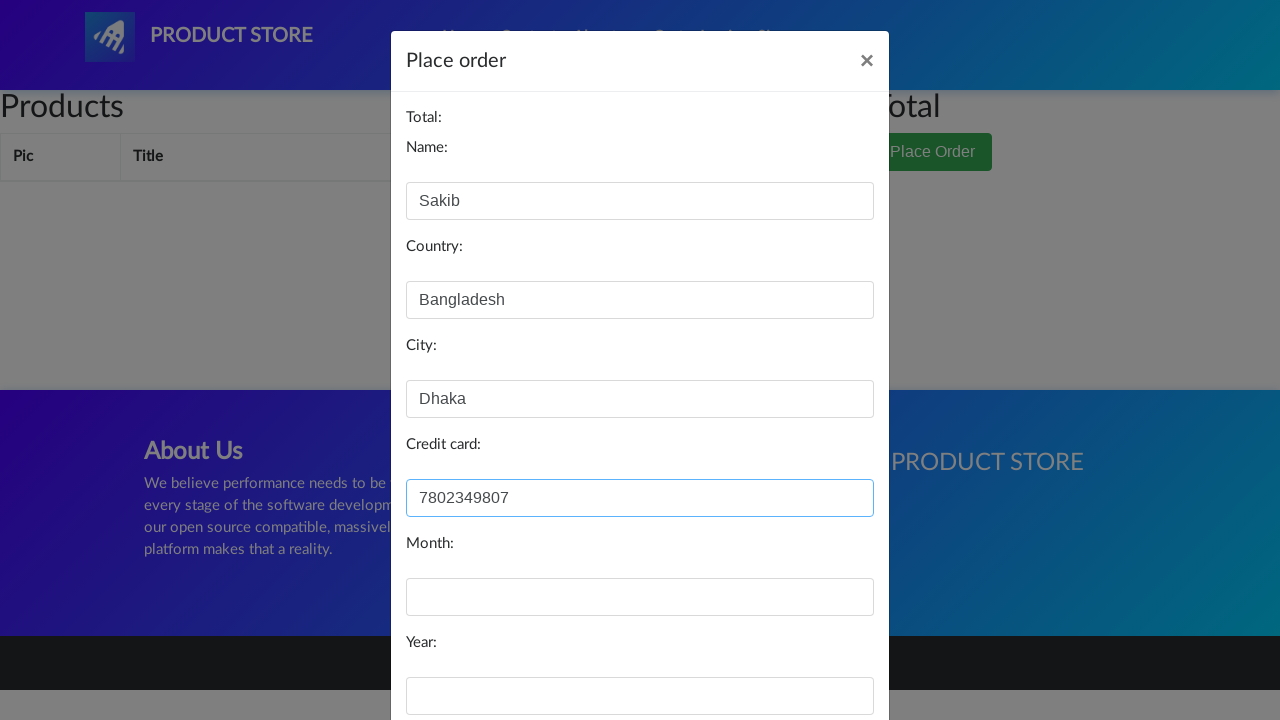

Clicked Month field at (640, 597) on #month
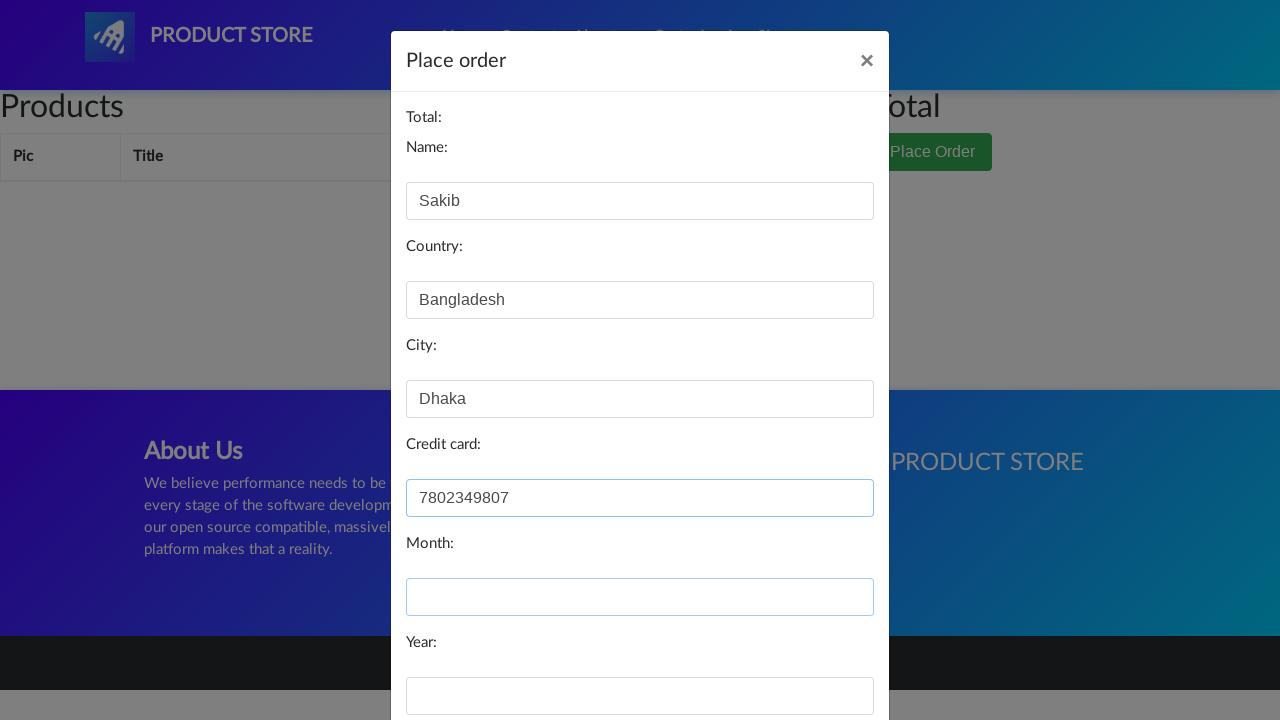

Filled Month field with 'October' on #month
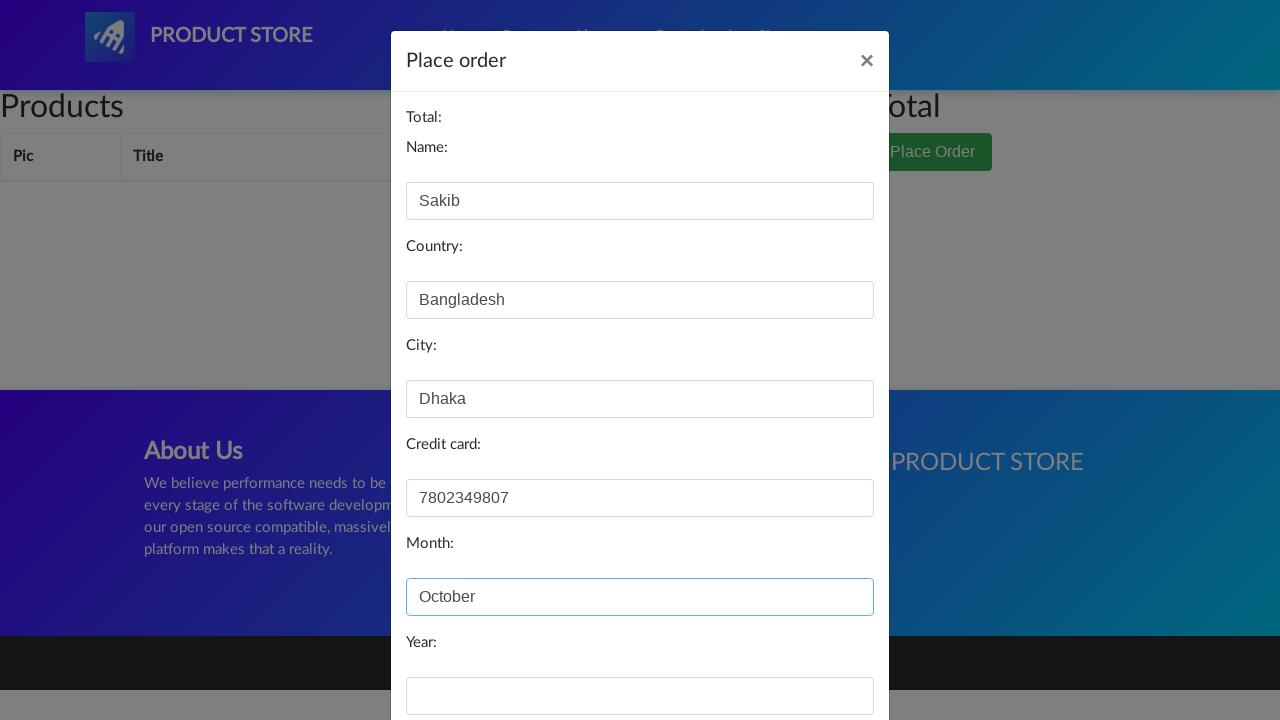

Clicked Year field at (640, 696) on #year
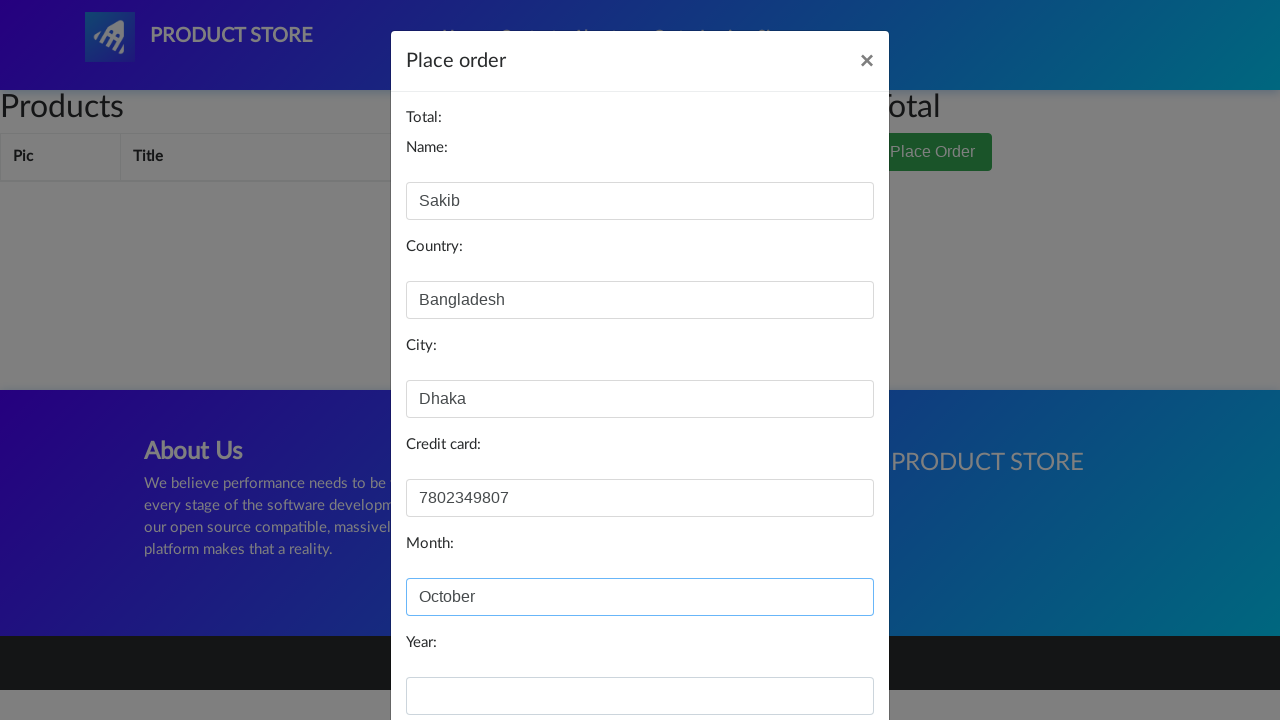

Filled Year field with '2022' on #year
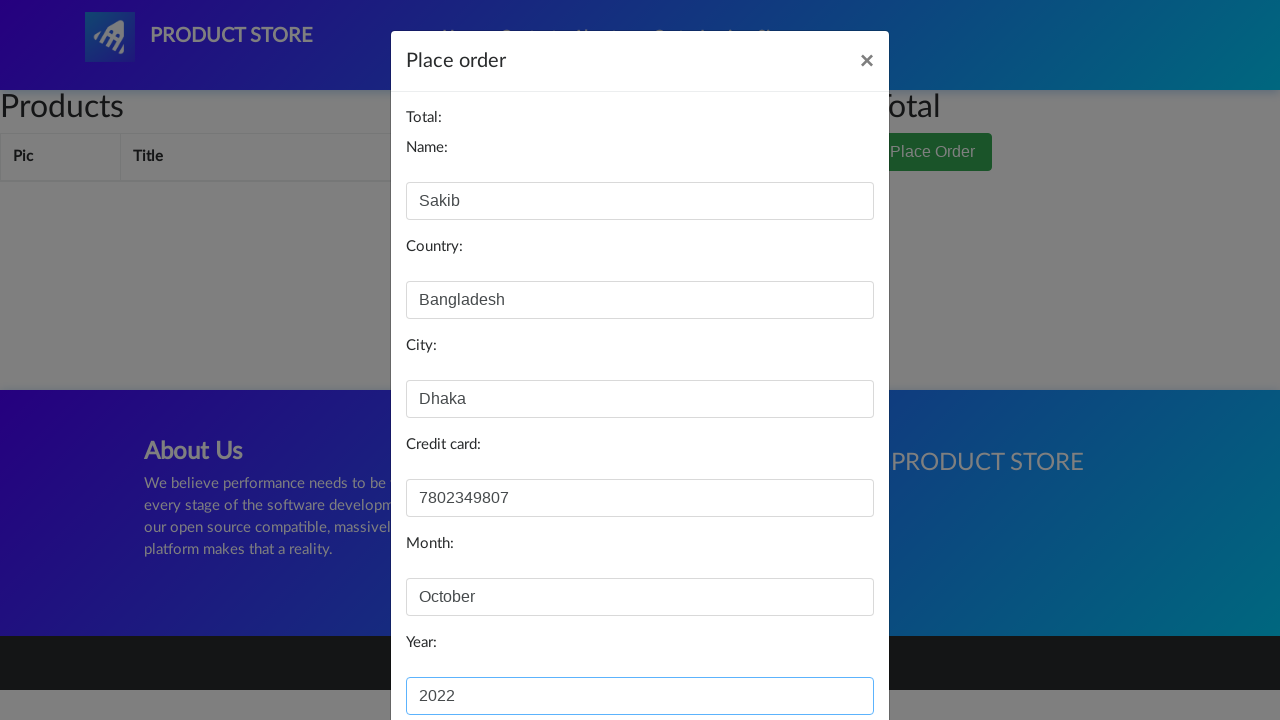

Clicked Purchase button to complete the order at (823, 655) on xpath=//button[contains(text(),'Purchase')]
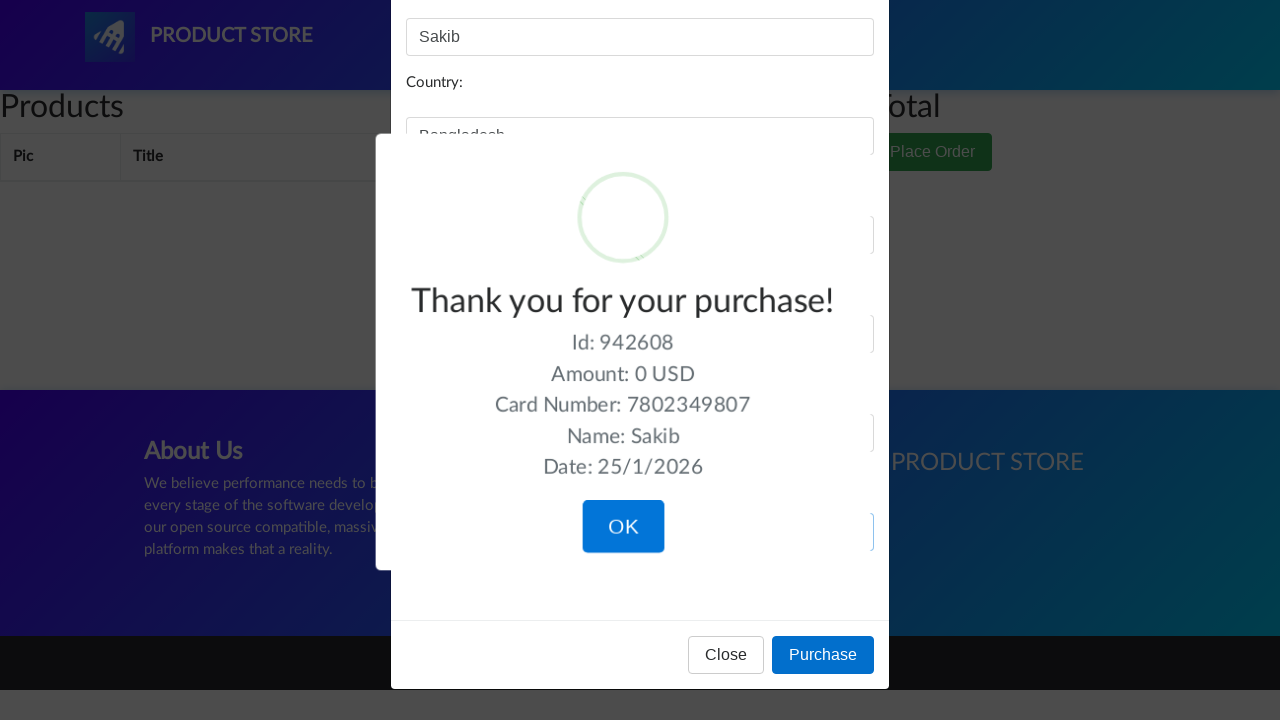

Waited for purchase confirmation message
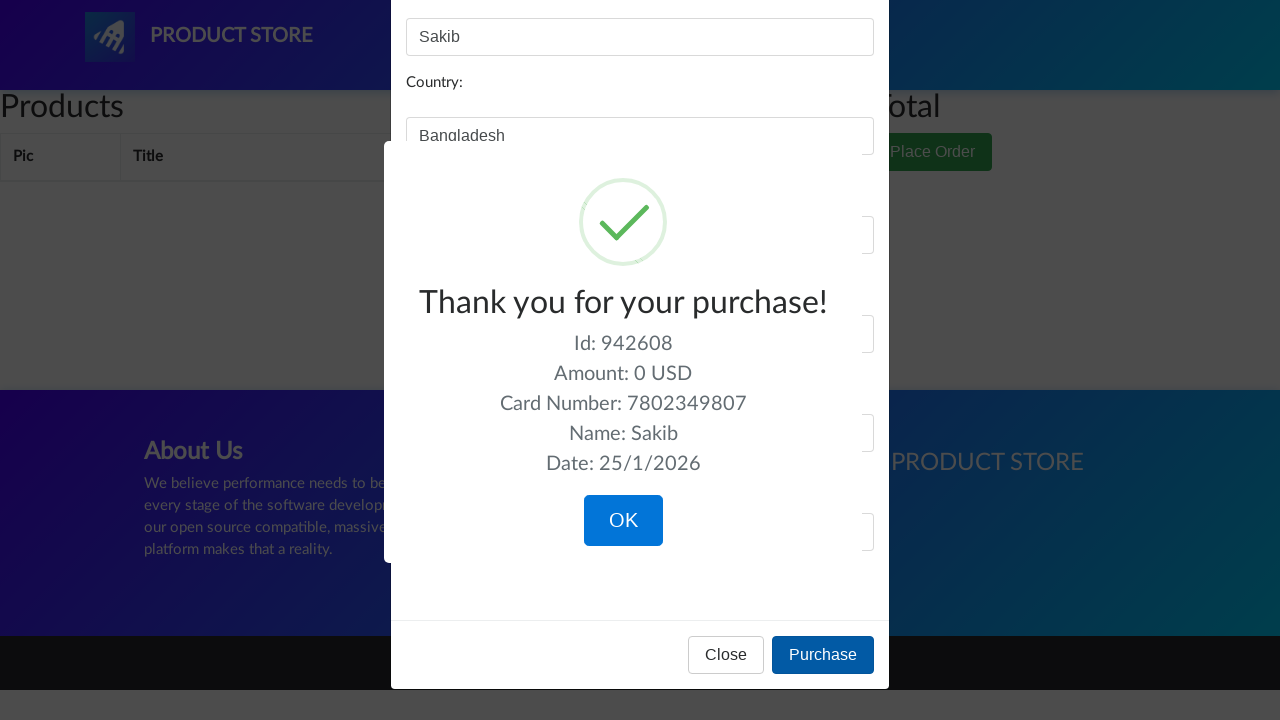

Clicked OK button to confirm purchase completion at (623, 521) on xpath=//button[contains(text(),'OK')]
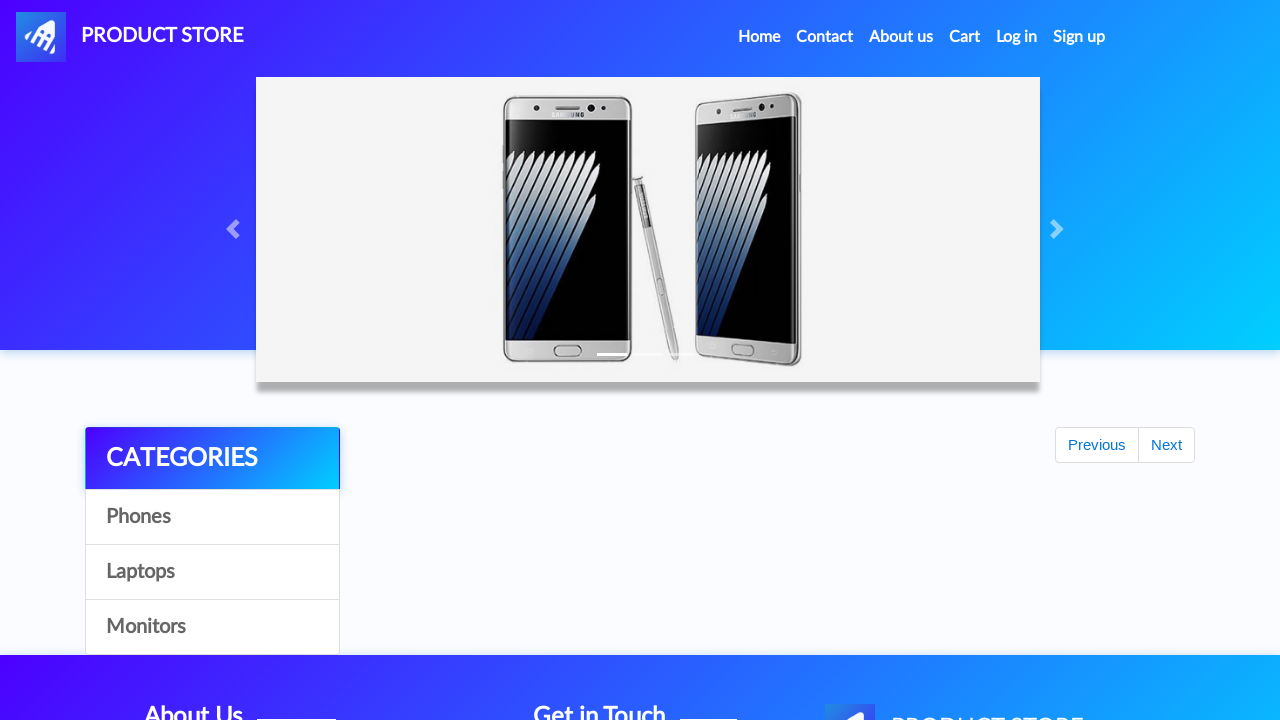

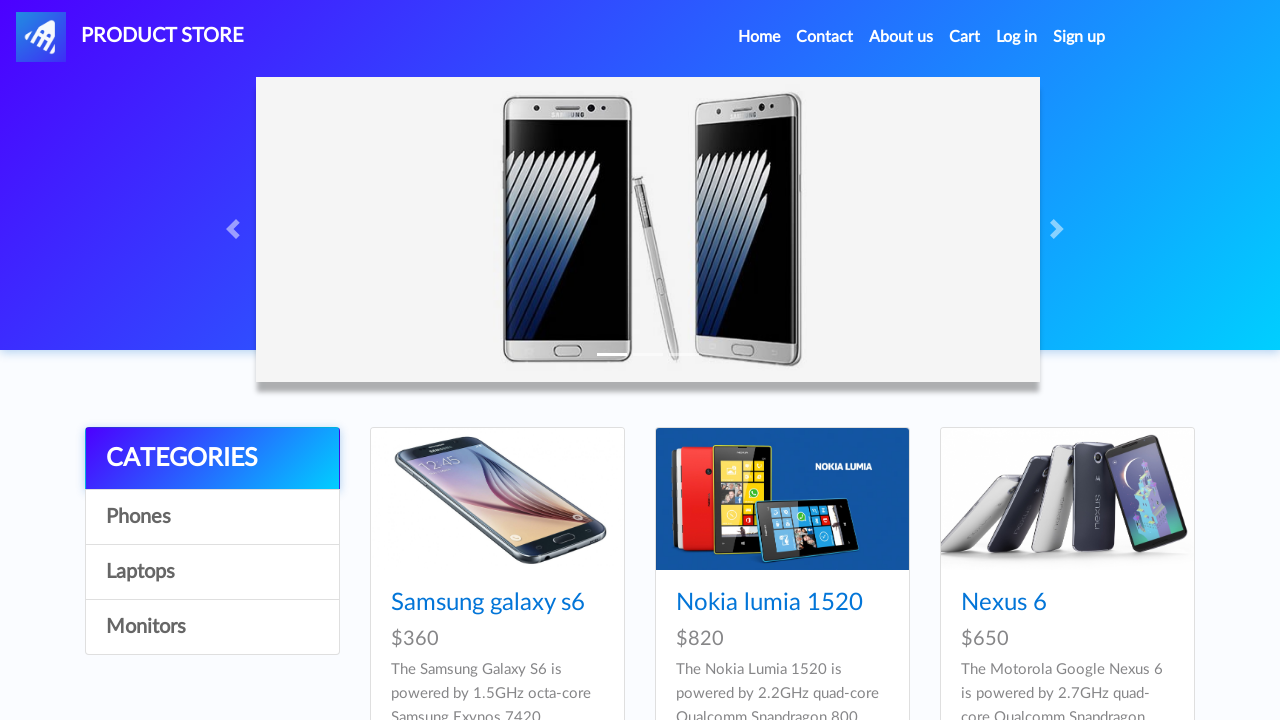